Tests dropdown menu functionality by selecting options using index, value, and visible text methods, then verifies the dropdown contains the expected number of options

Starting URL: https://the-internet.herokuapp.com/dropdown

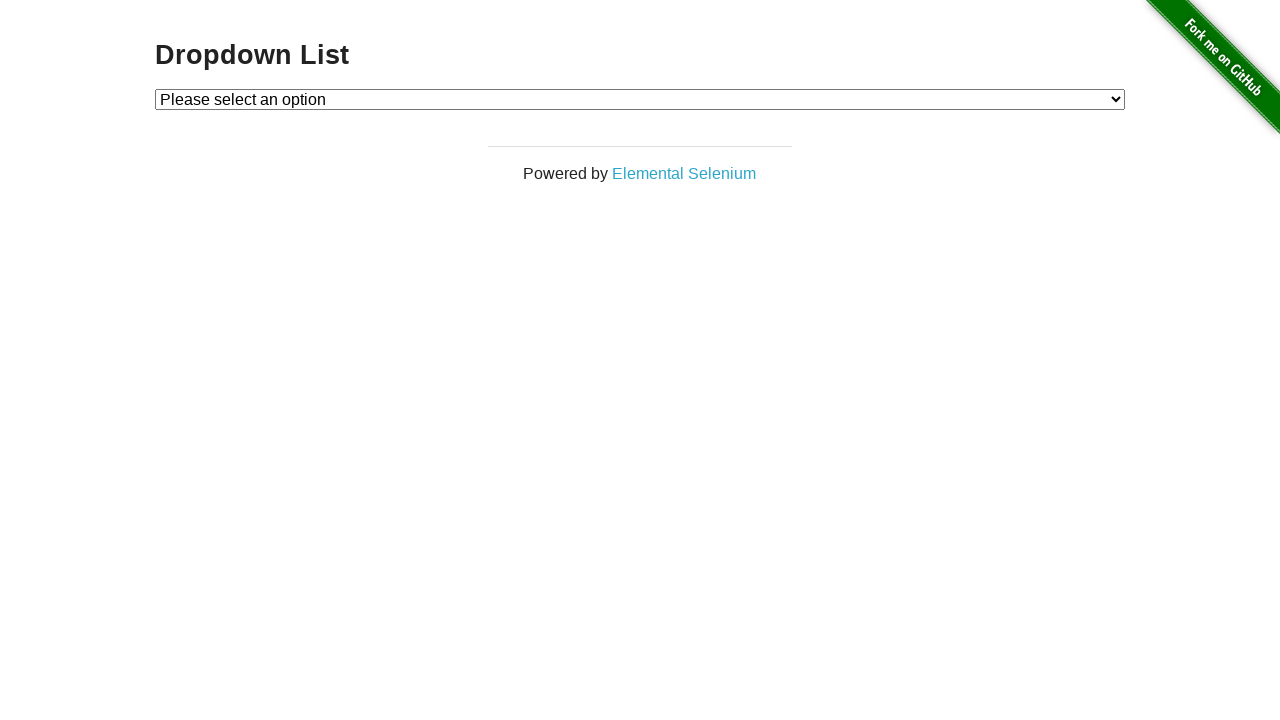

Navigated to dropdown test page
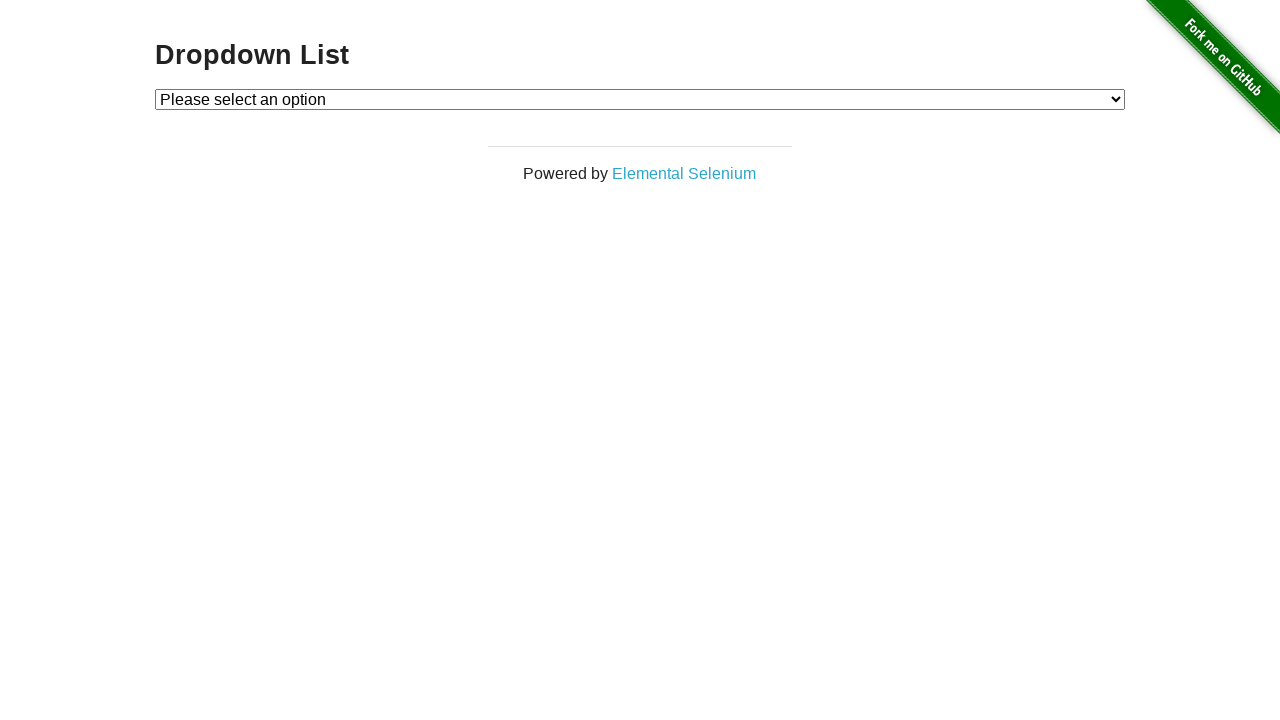

Selected Option 1 by index on #dropdown
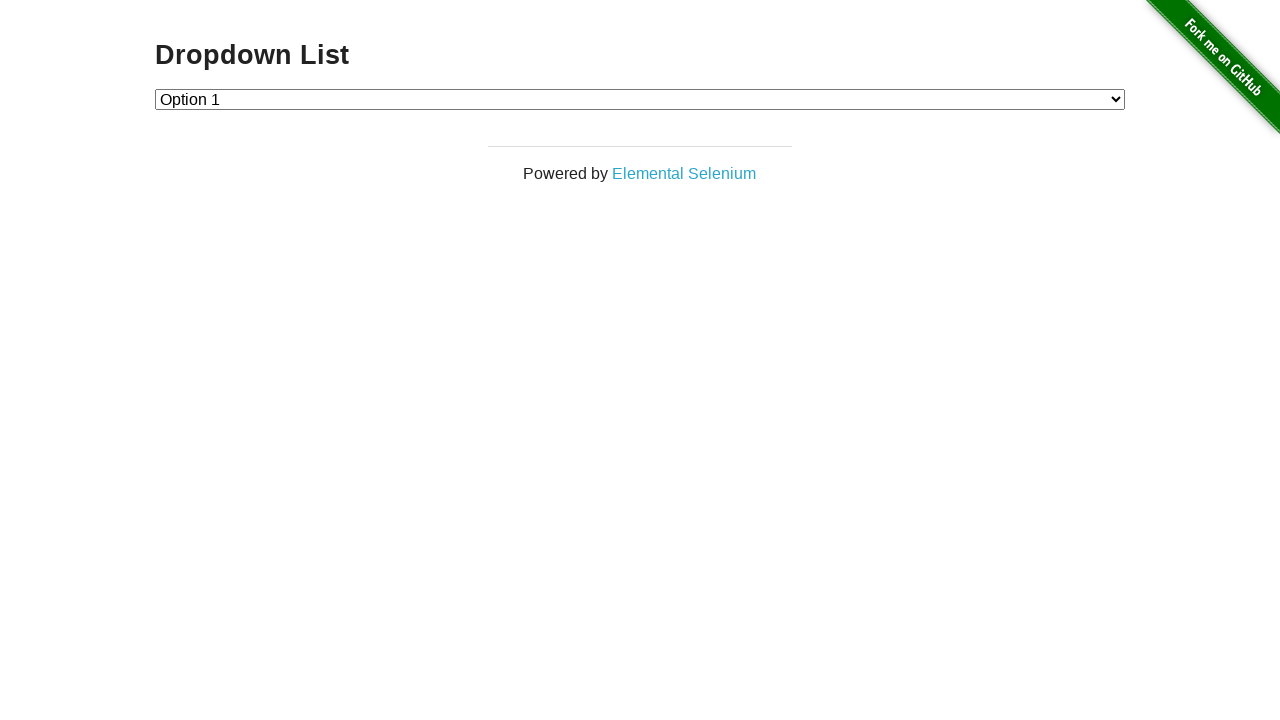

Selected Option 1 by value on #dropdown
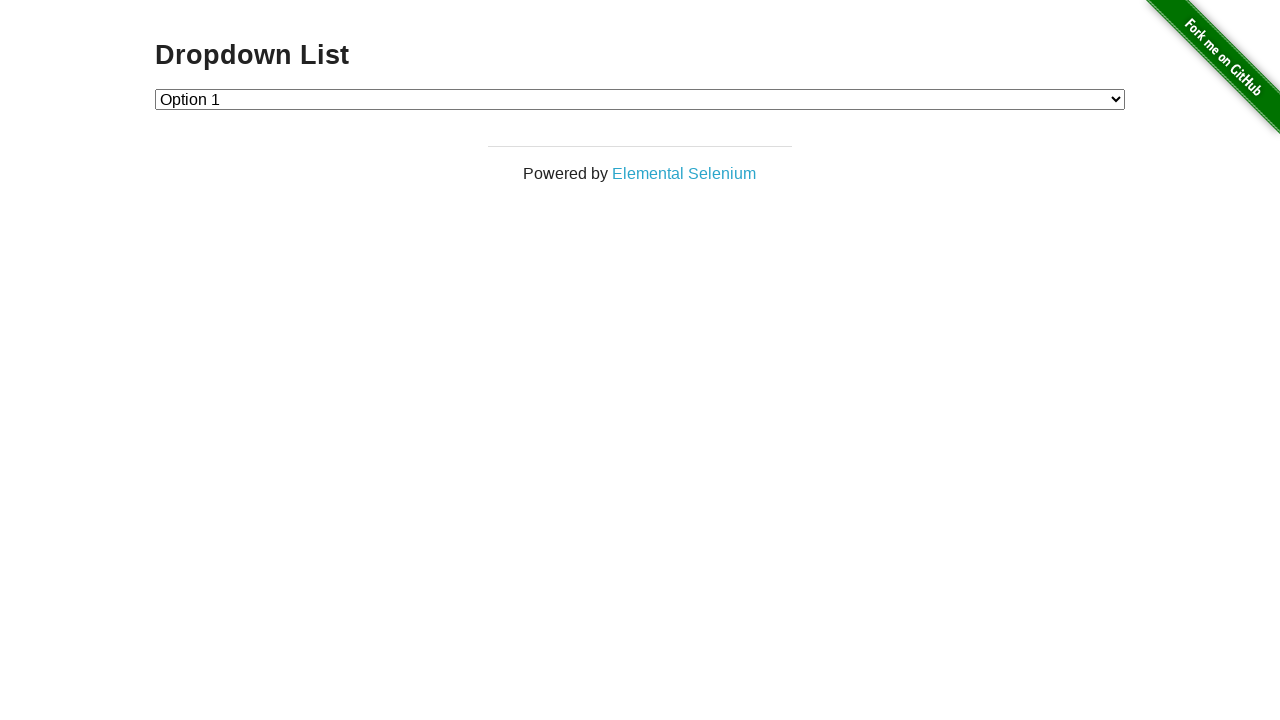

Selected Option 1 by visible text on #dropdown
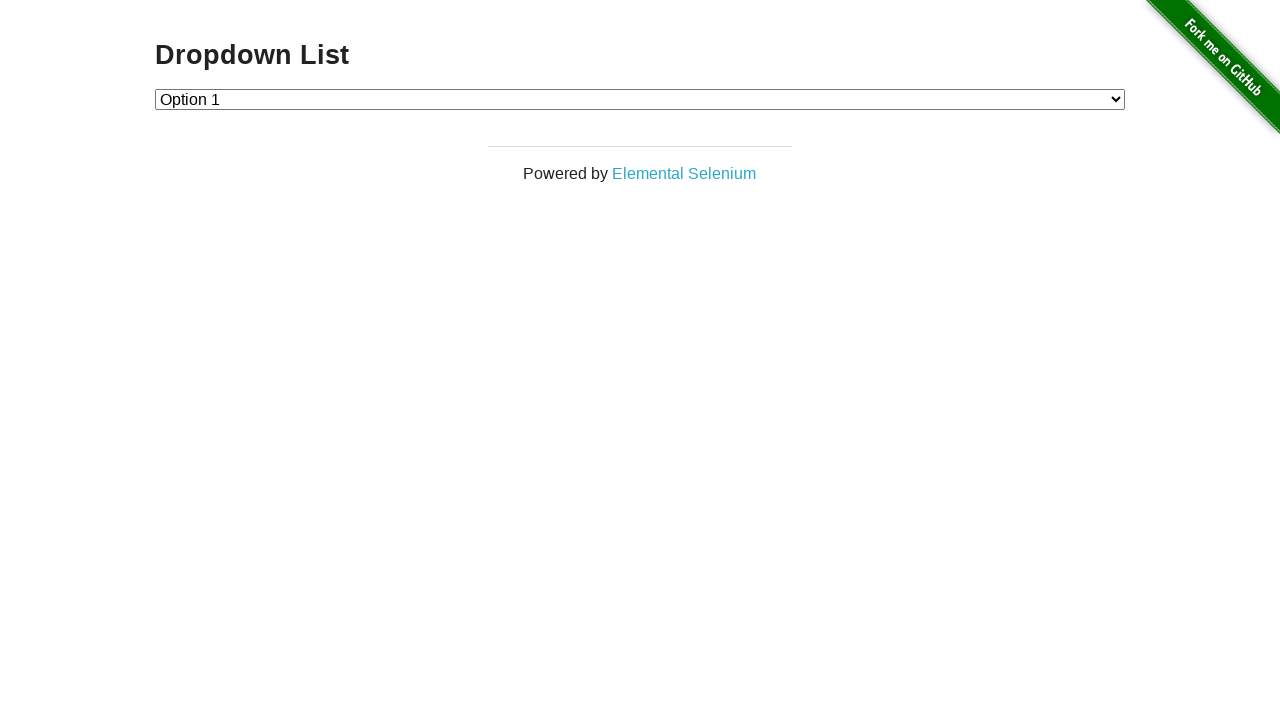

Dropdown selector is visible
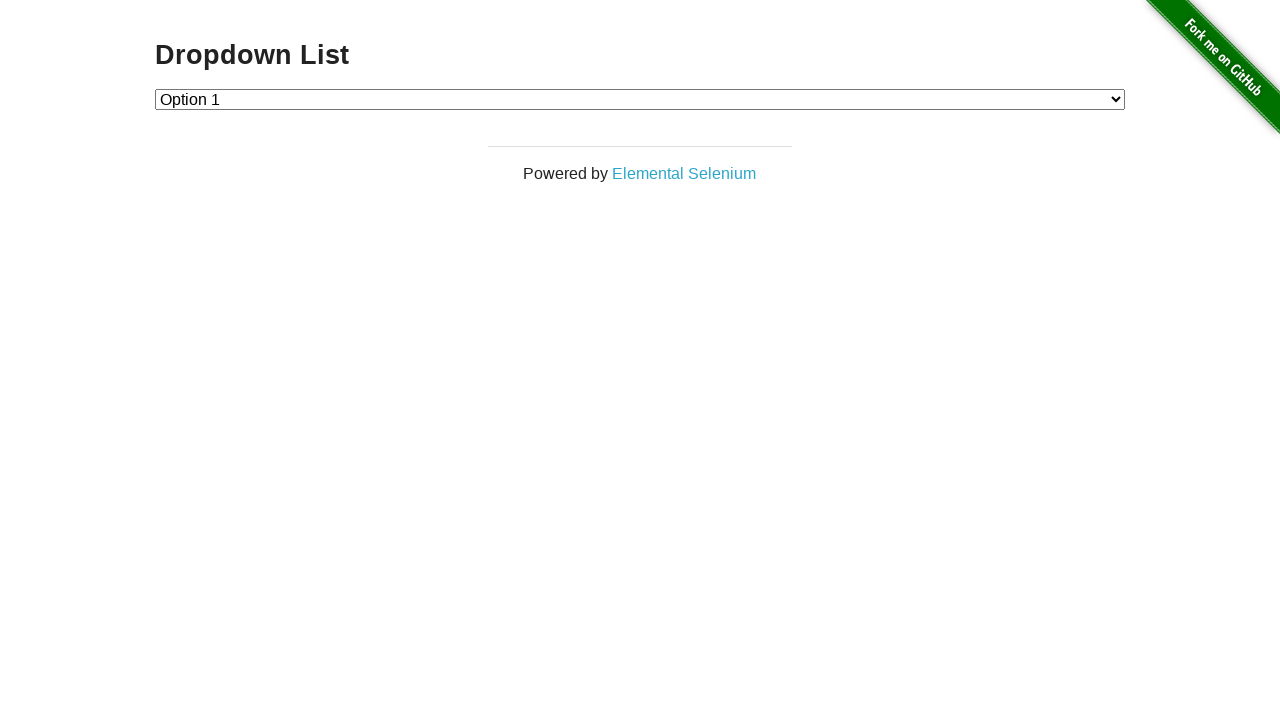

Retrieved all dropdown options
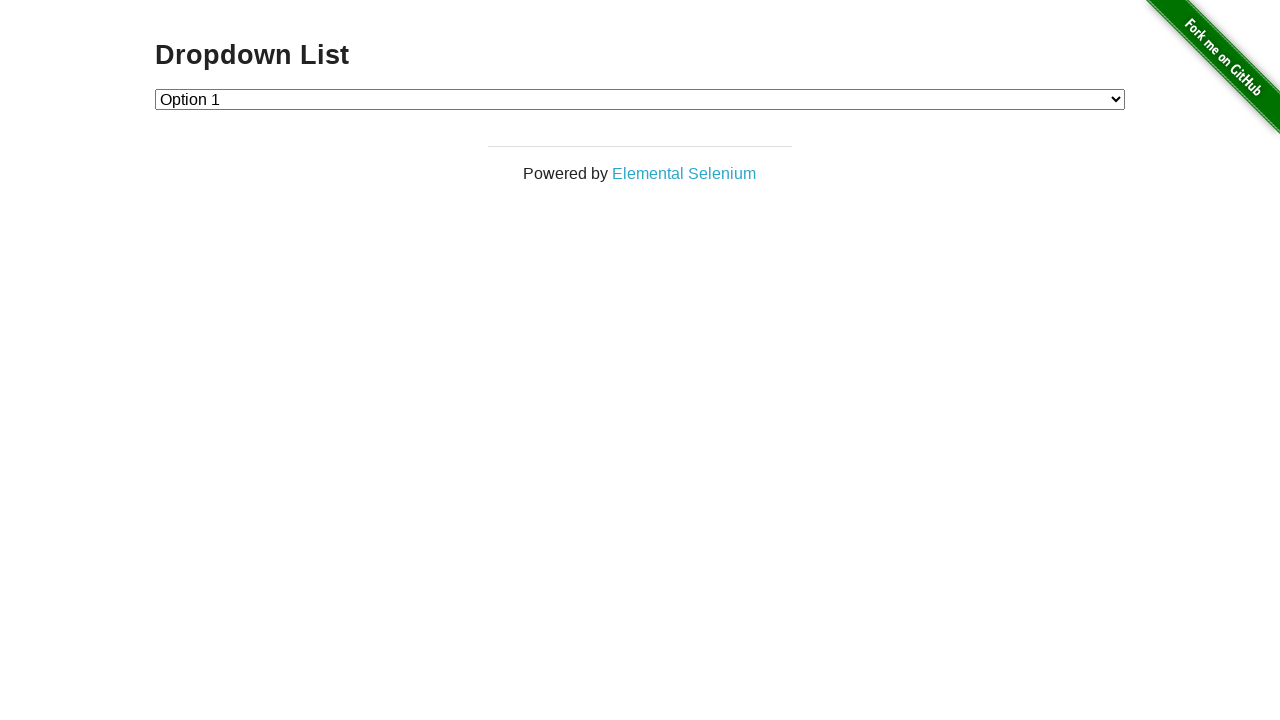

Verified dropdown contains 3 options (Please select an option, Option 1, Option 2)
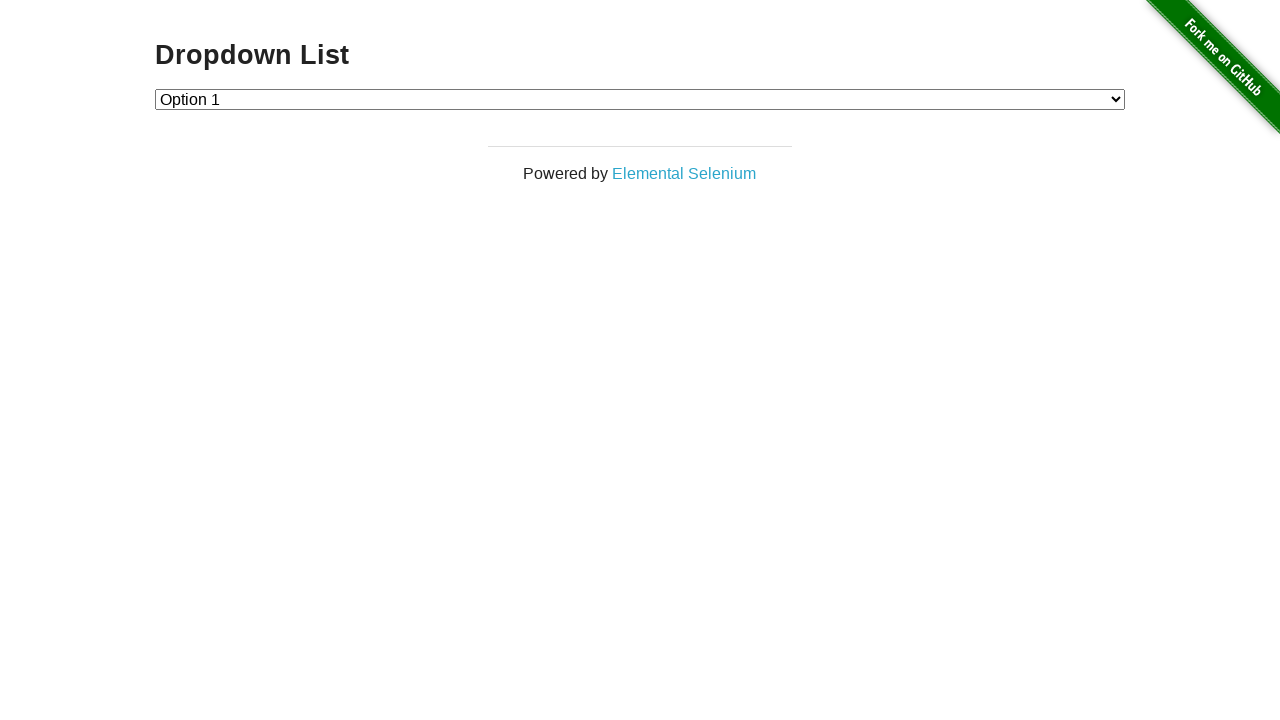

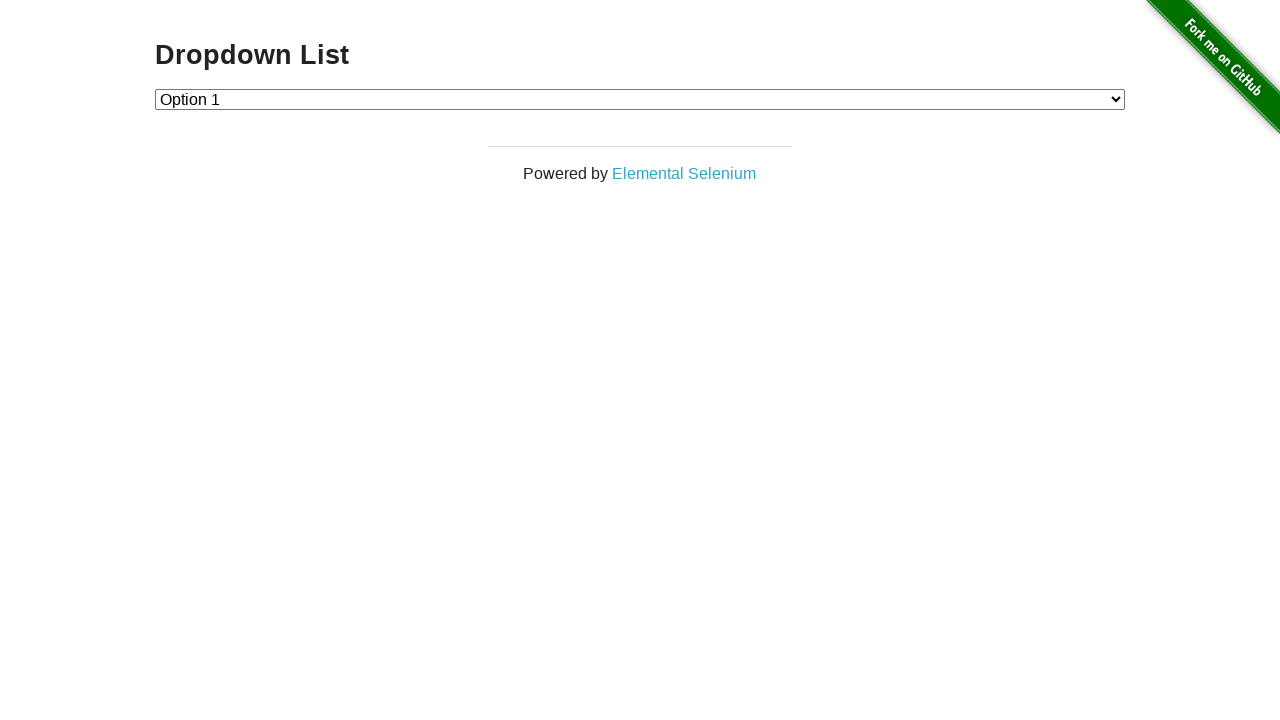